Tests navigation to the Horizontal Slider page by clicking the link and verifying the page header displays correctly.

Starting URL: https://the-internet.herokuapp.com/

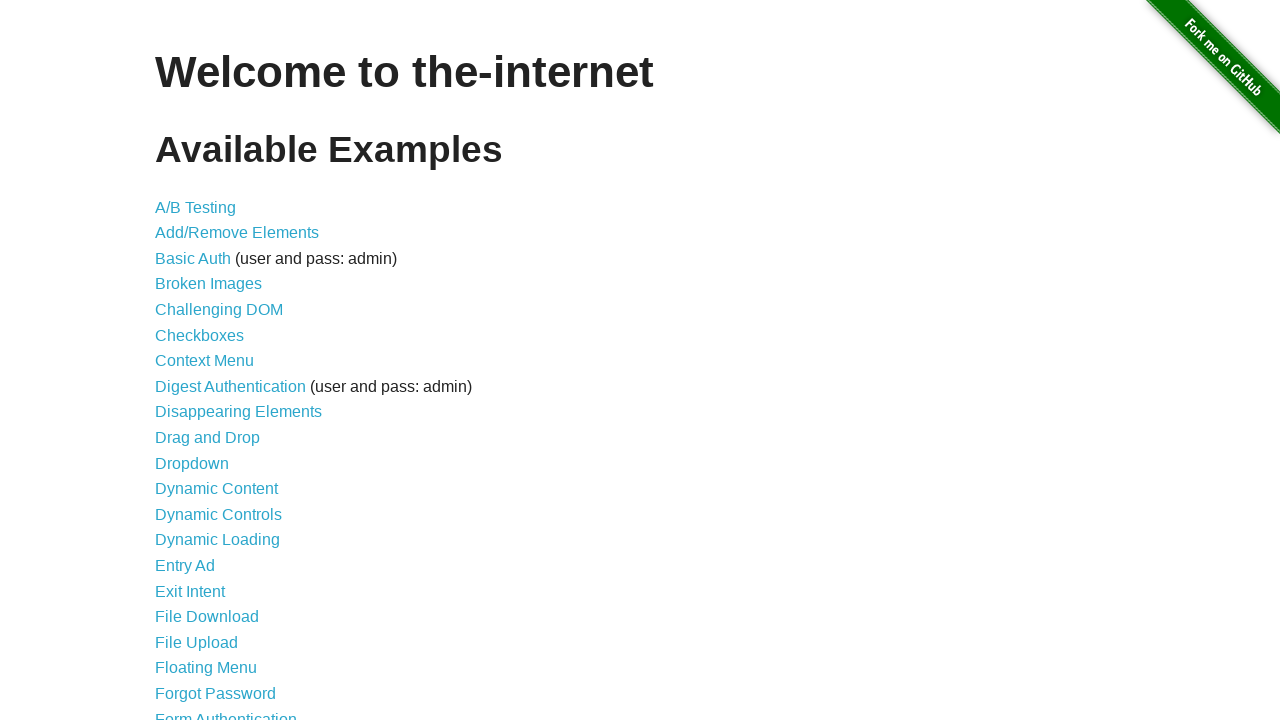

Waited for Horizontal Slider link to be available
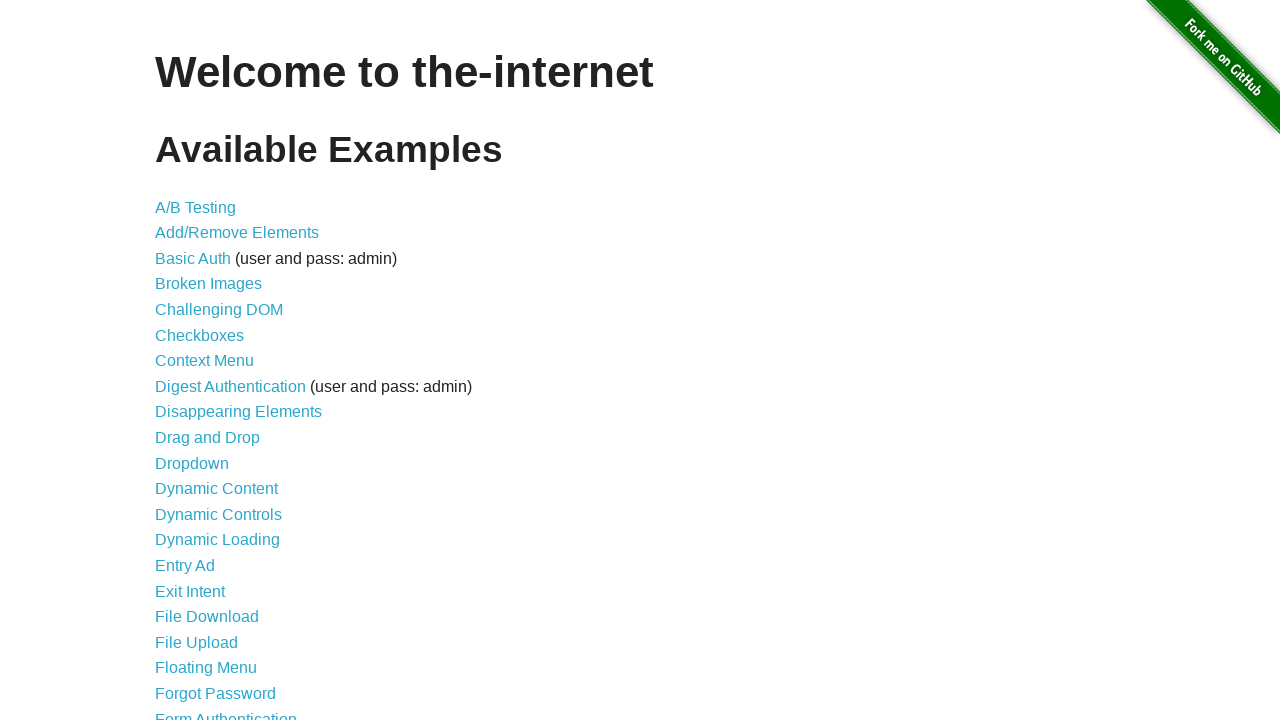

Clicked the Horizontal Slider link at (214, 361) on a[href='/horizontal_slider']
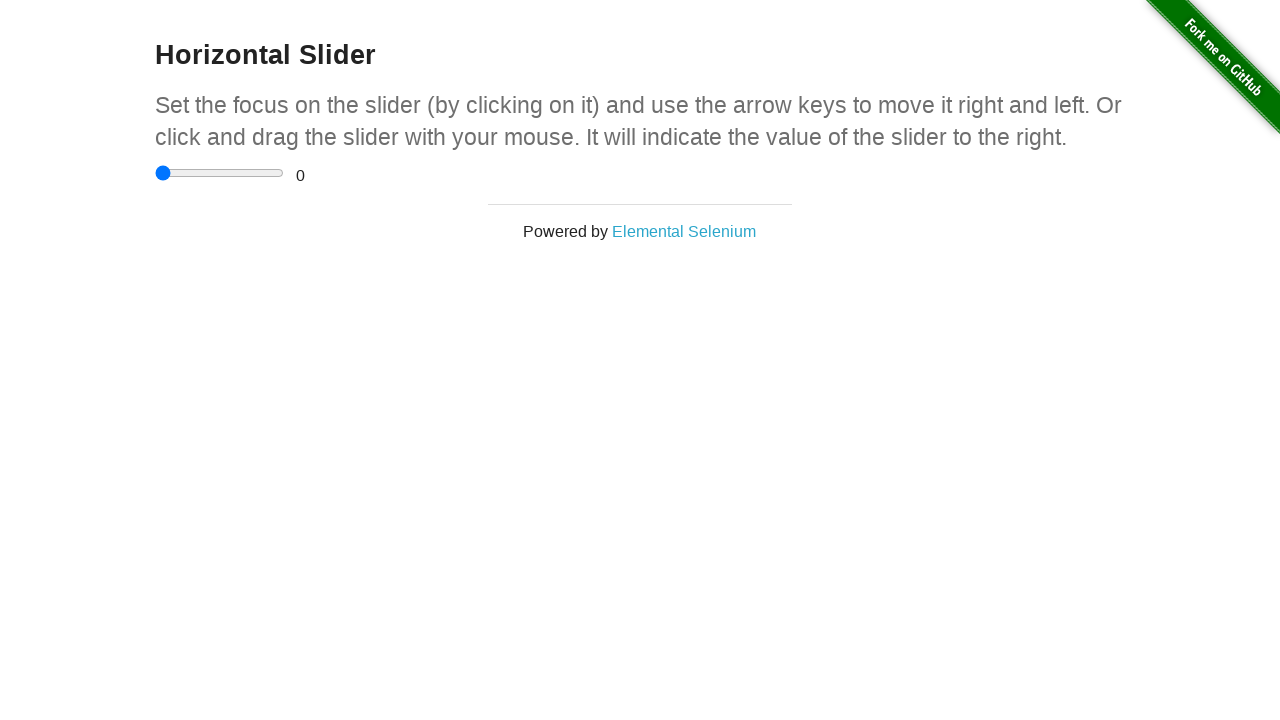

Located the page header element
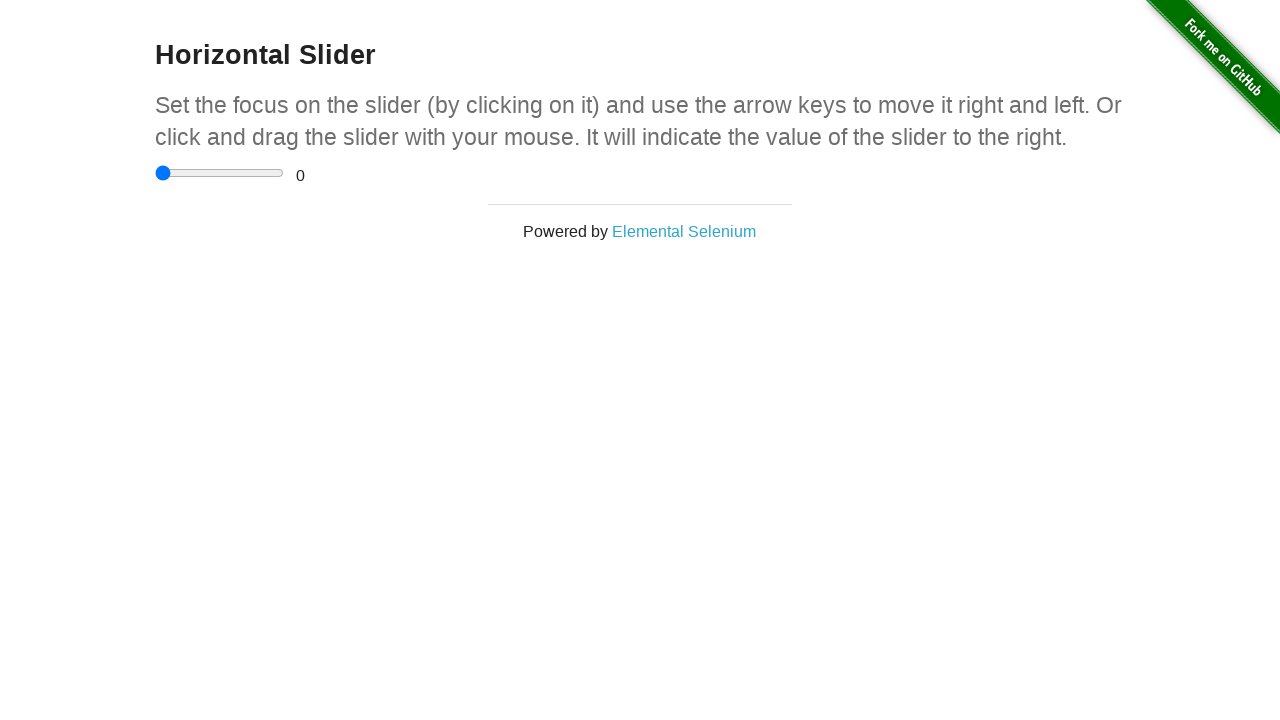

Verified page header displays 'Horizontal Slider'
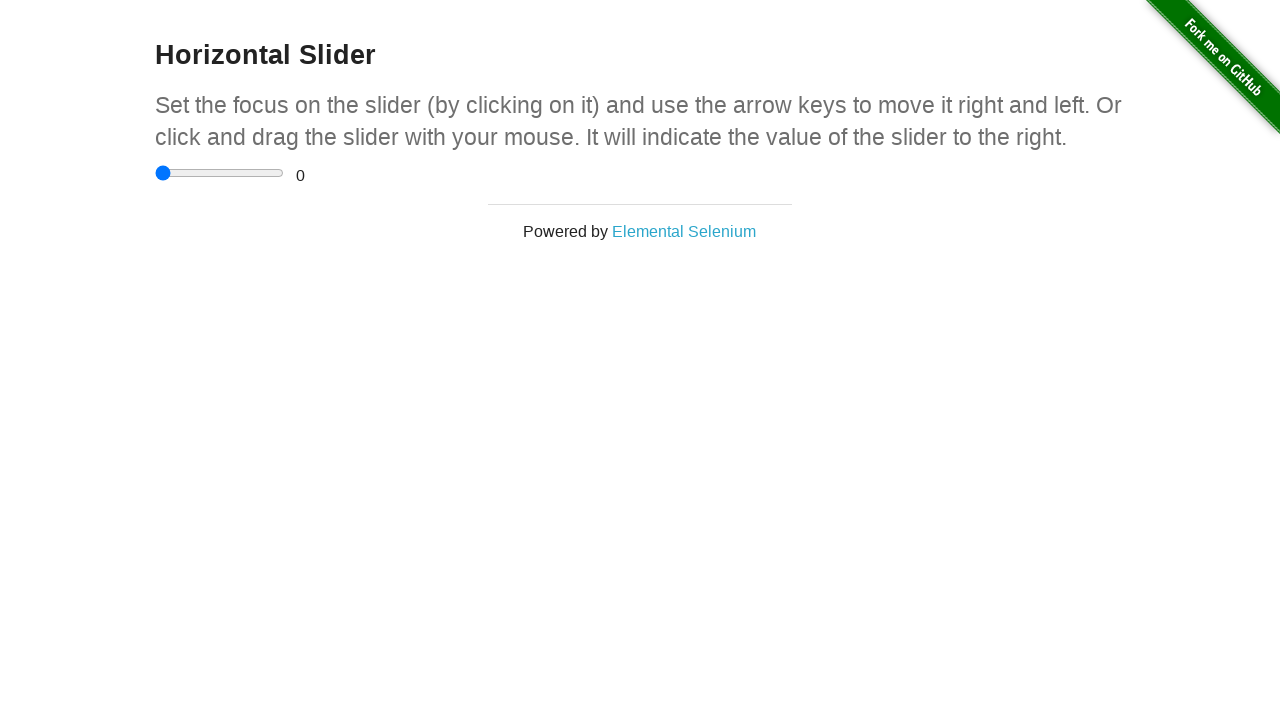

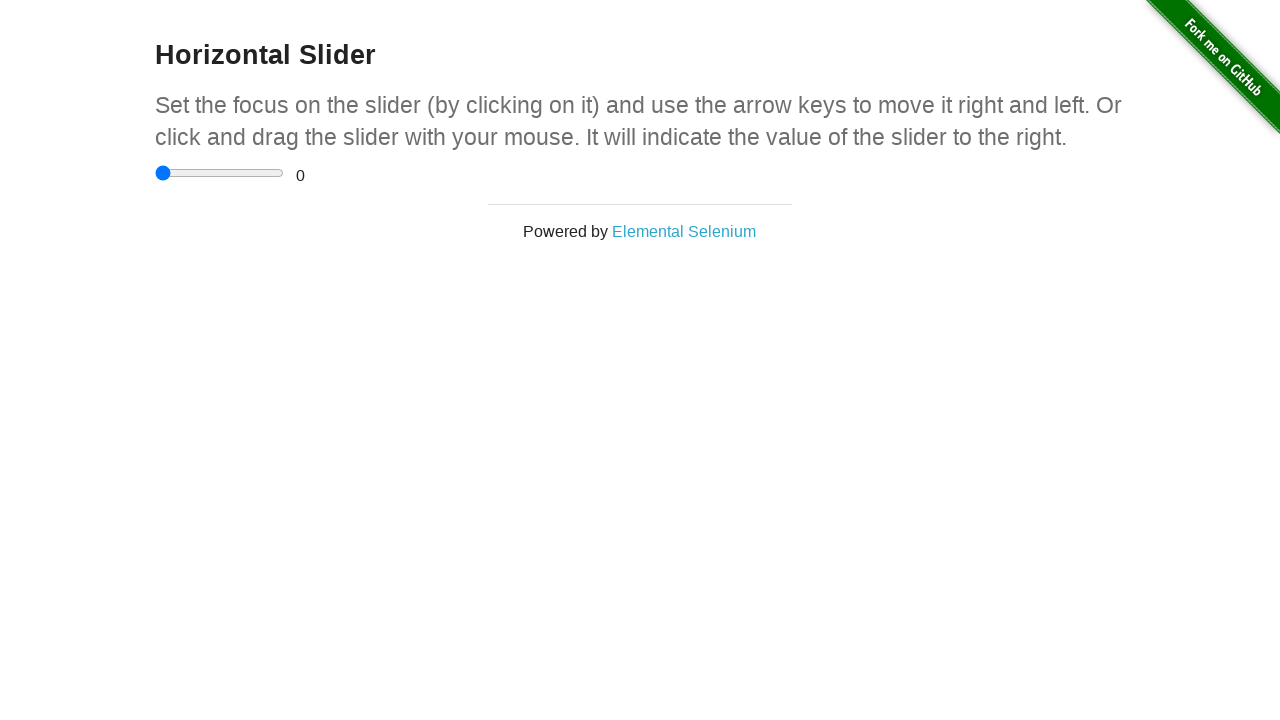